Solves a mathematical captcha by extracting a value from an element attribute, calculating the result, and submitting a form with checkbox and radio button selections

Starting URL: http://suninjuly.github.io/get_attribute.html

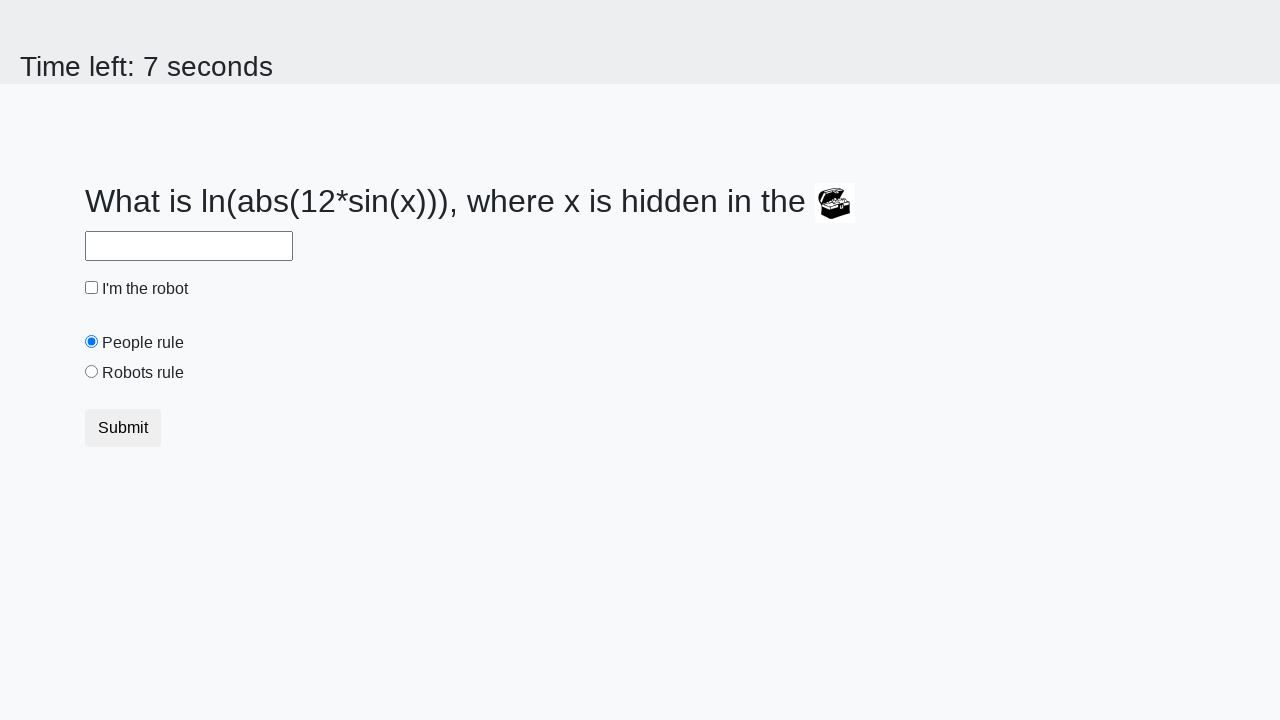

Located treasure element
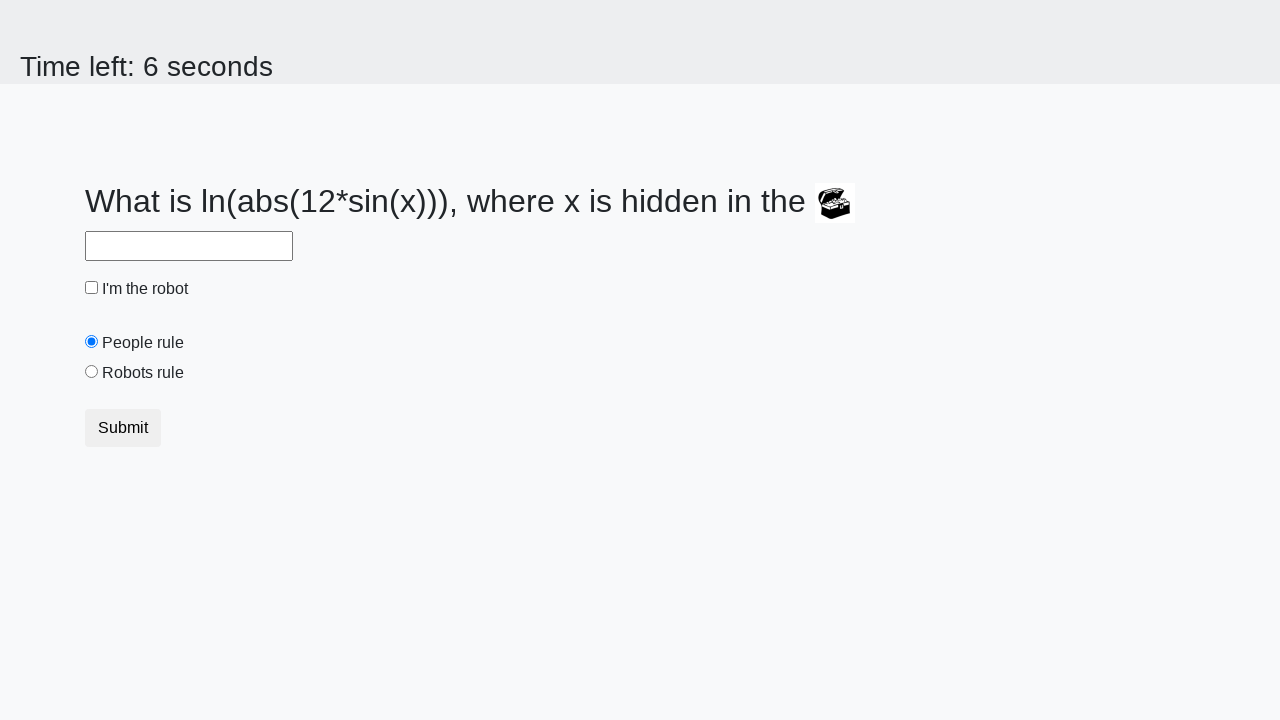

Extracted valuex attribute from treasure element
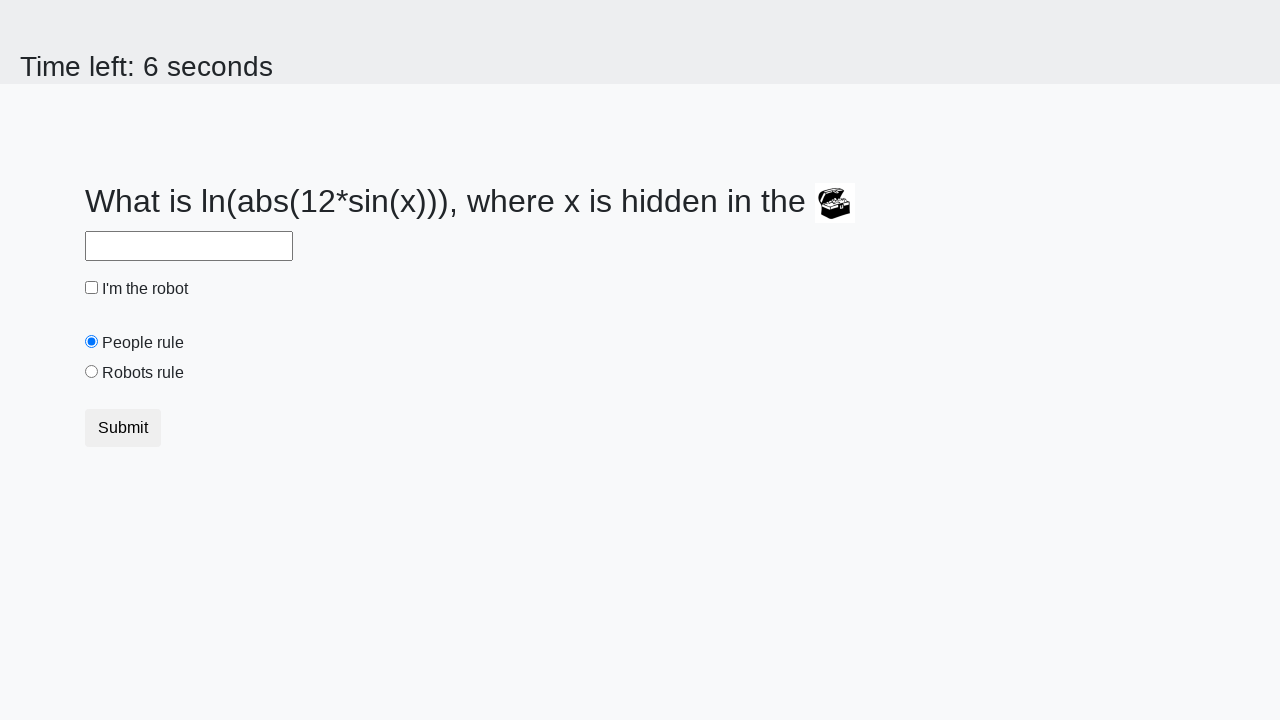

Filled answer field with calculated result from mathematical formula on #answer
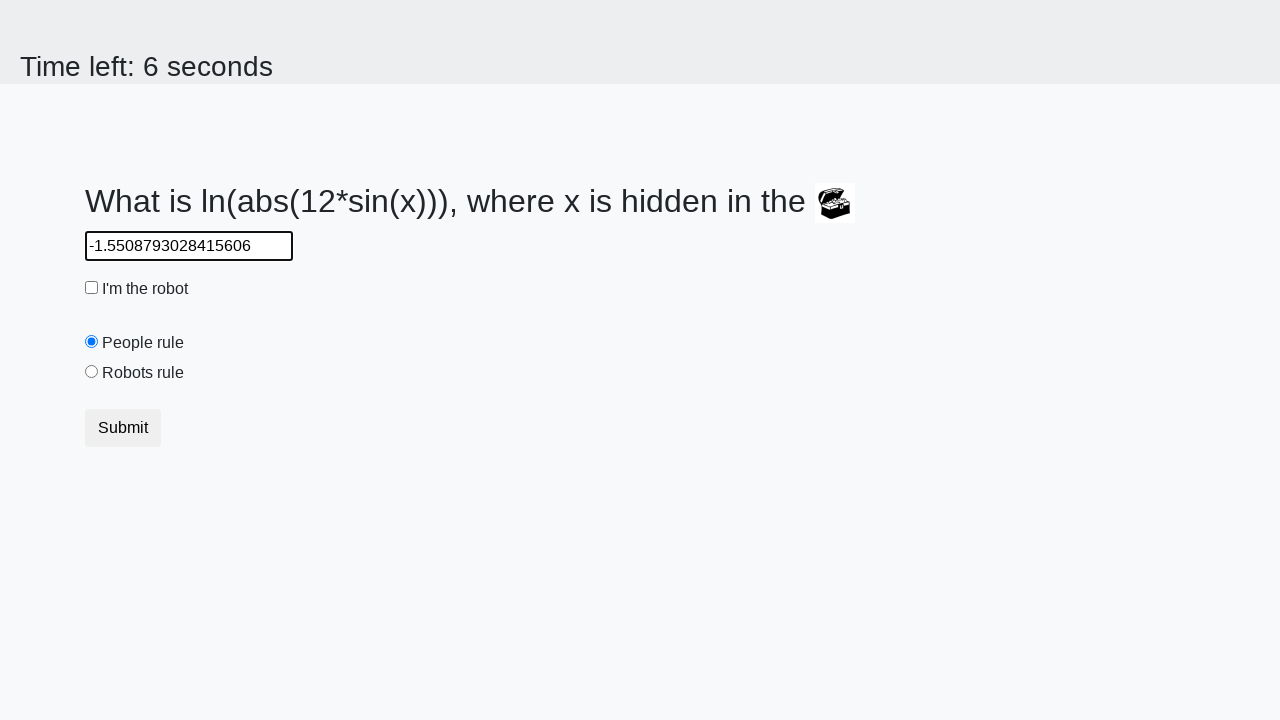

Checked the robot checkbox at (92, 288) on #robotCheckbox
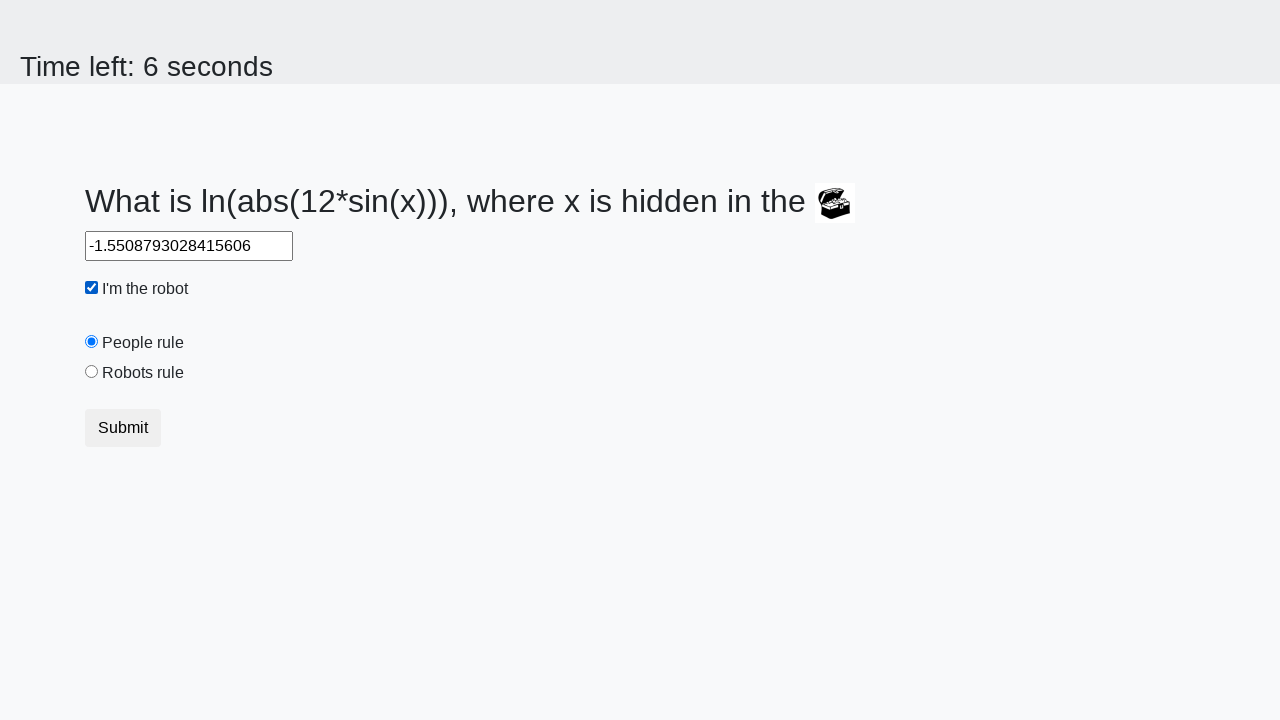

Selected the robots rule radio button at (92, 372) on #robotsRule
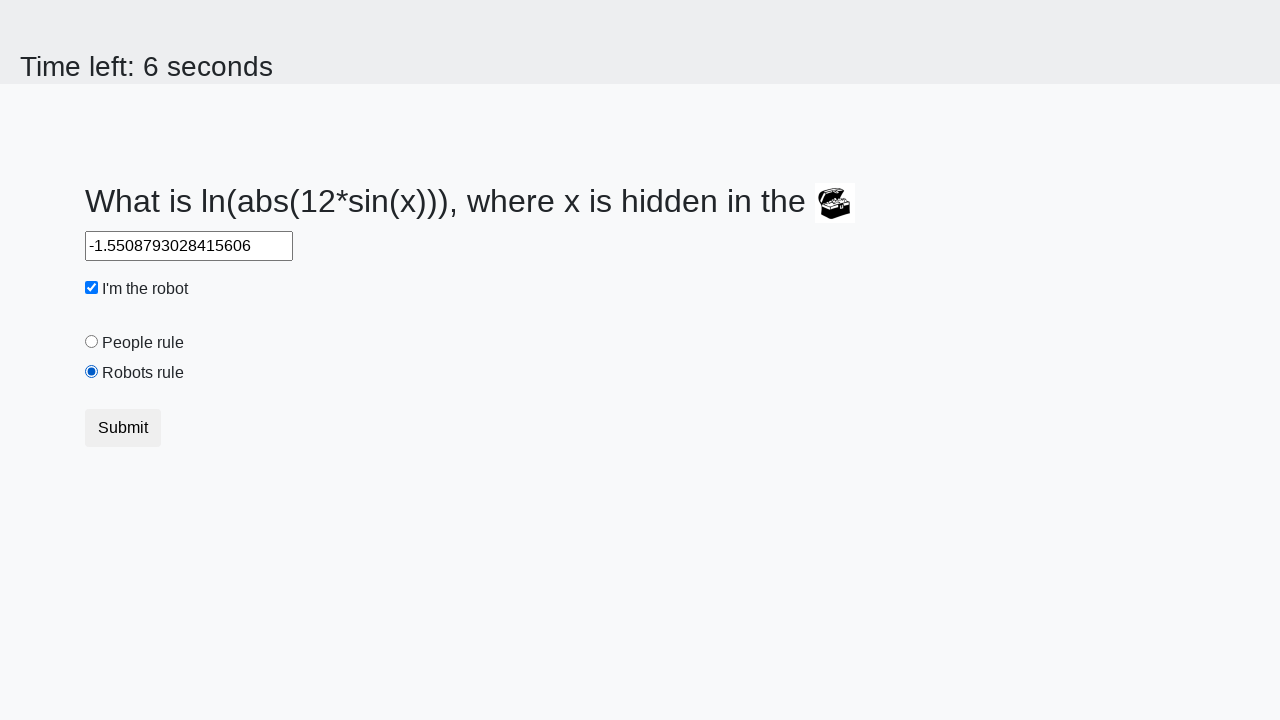

Submitted the form at (123, 428) on button
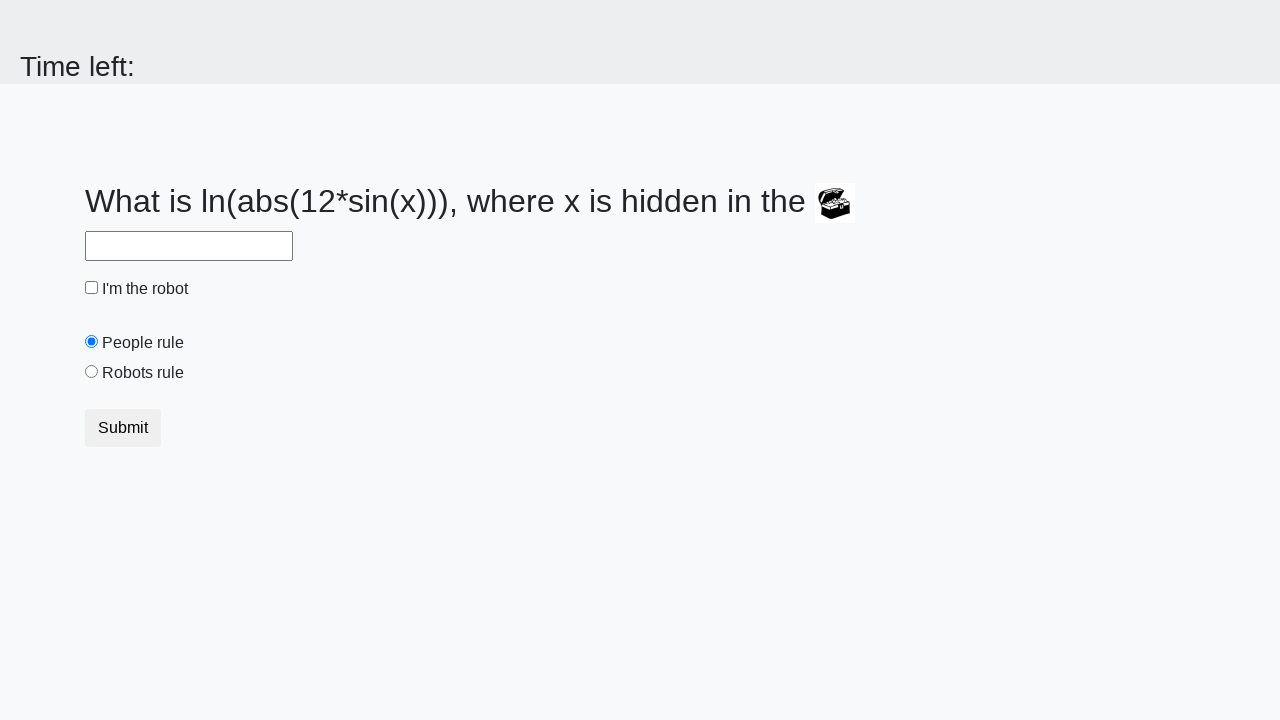

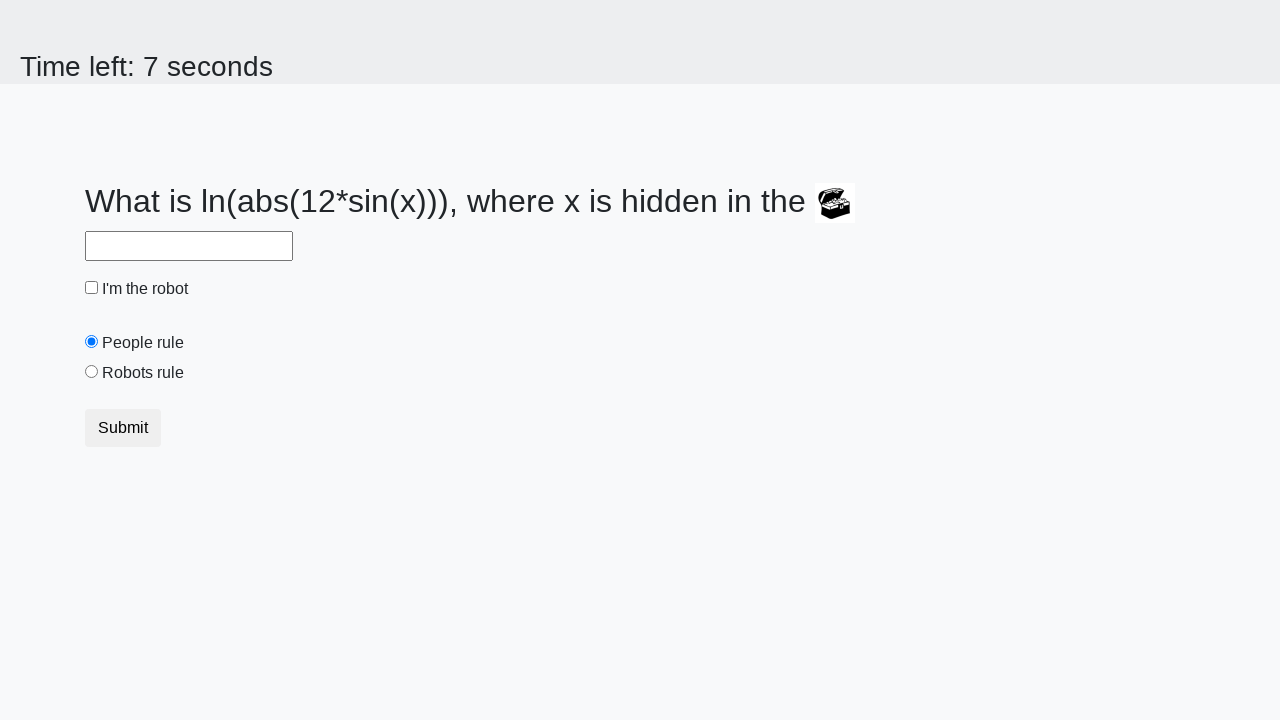